Navigates to the German Bundestag voting list page, waits for the data table to load, scrolls down the page, and clicks the next page button to navigate to the next set of voting records.

Starting URL: https://www.bundestag.de/parlament/plenum/abstimmung/liste

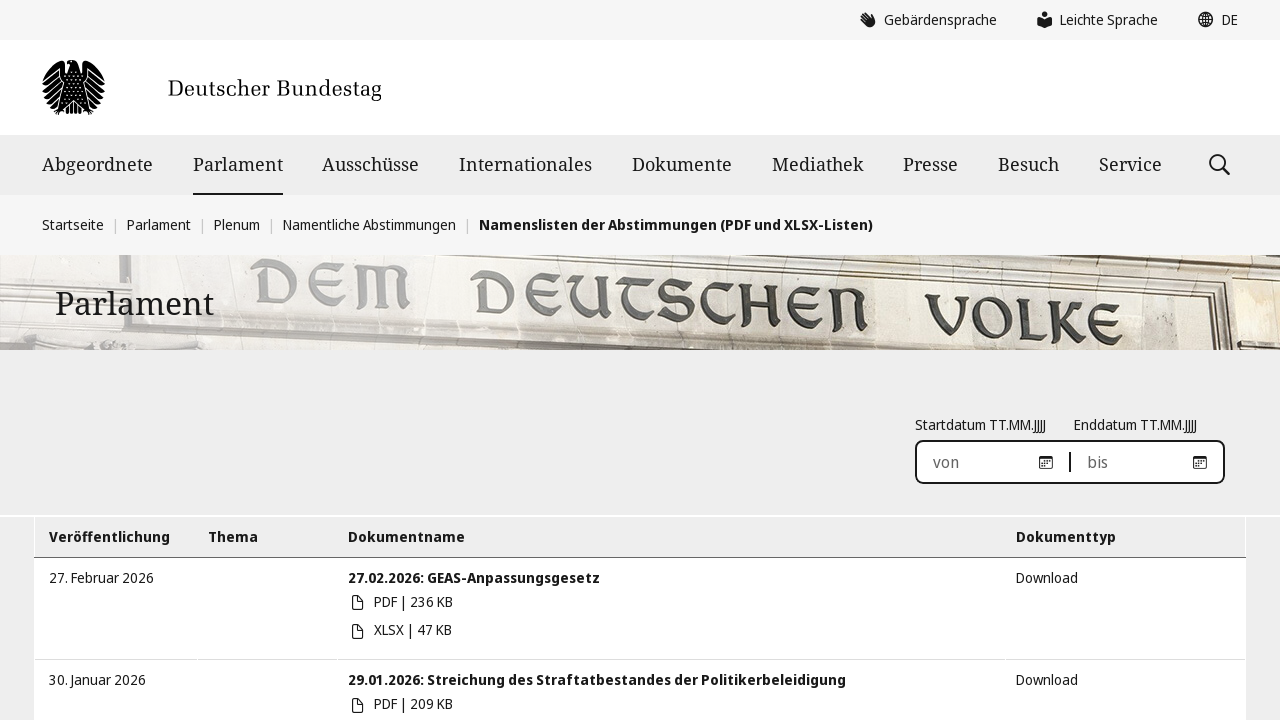

Waited for voting data table to load
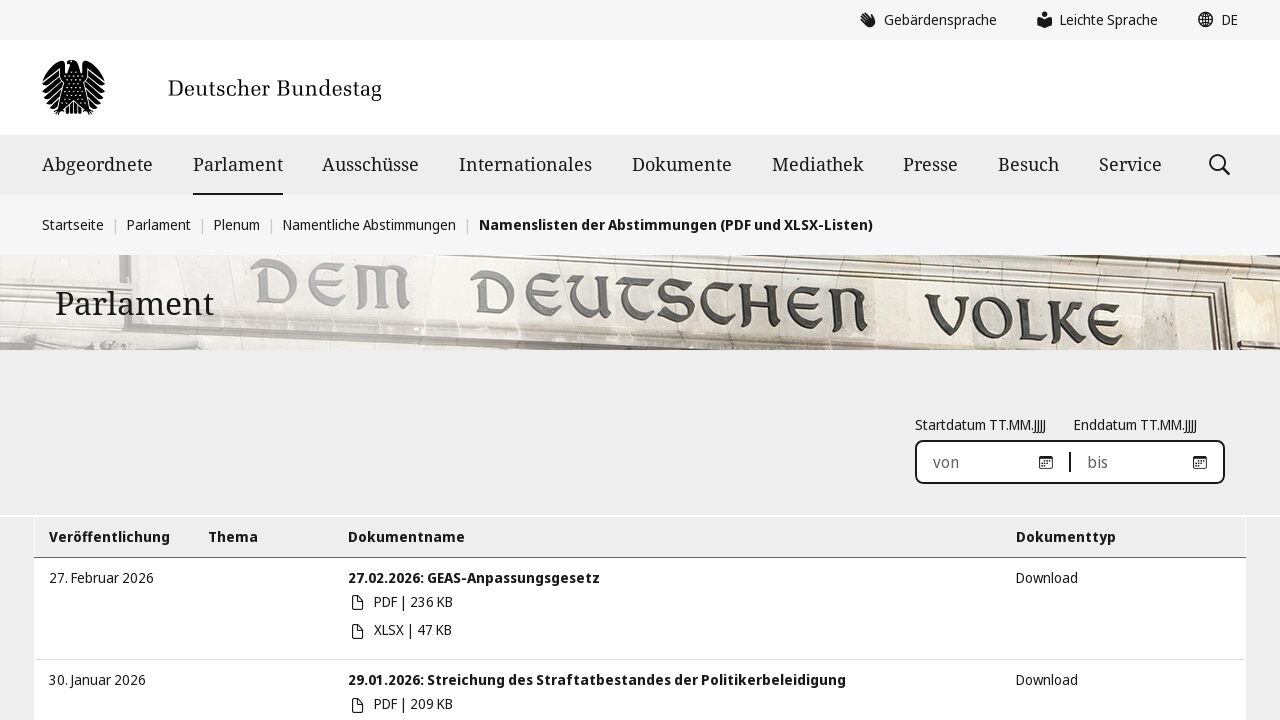

Scrolled to middle of the page to reveal pagination controls
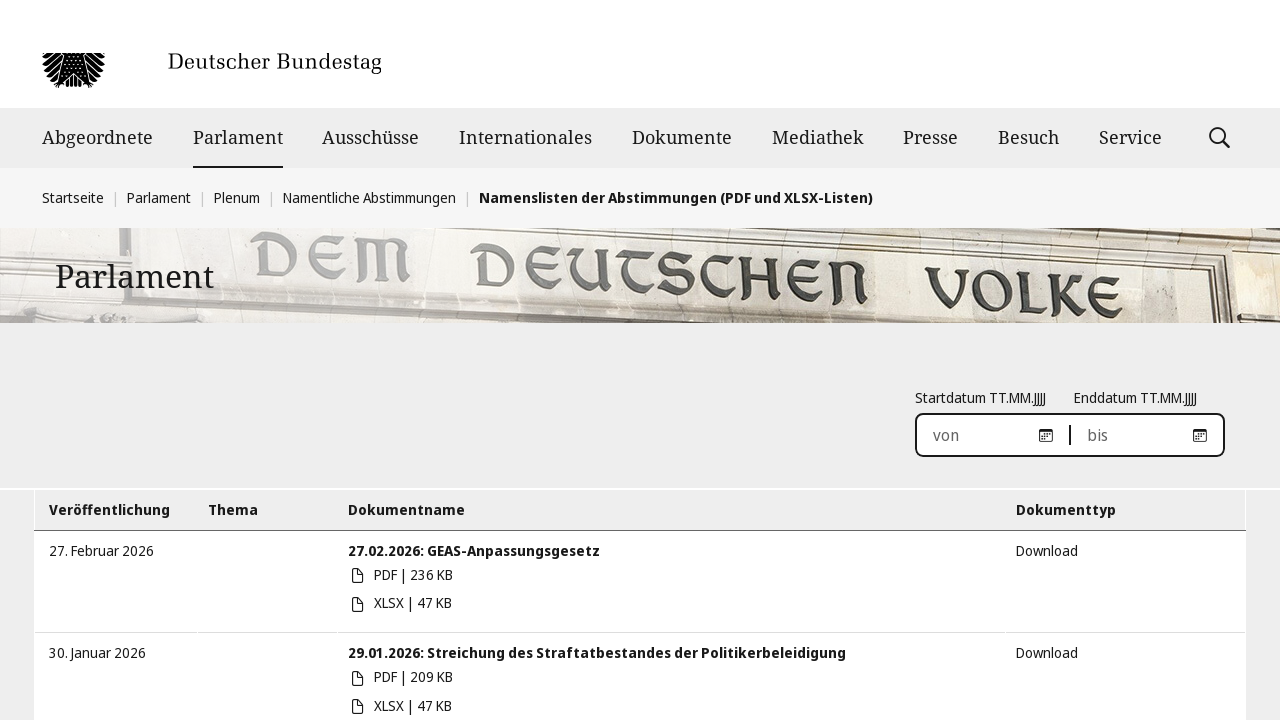

Waited for next page button to be visible
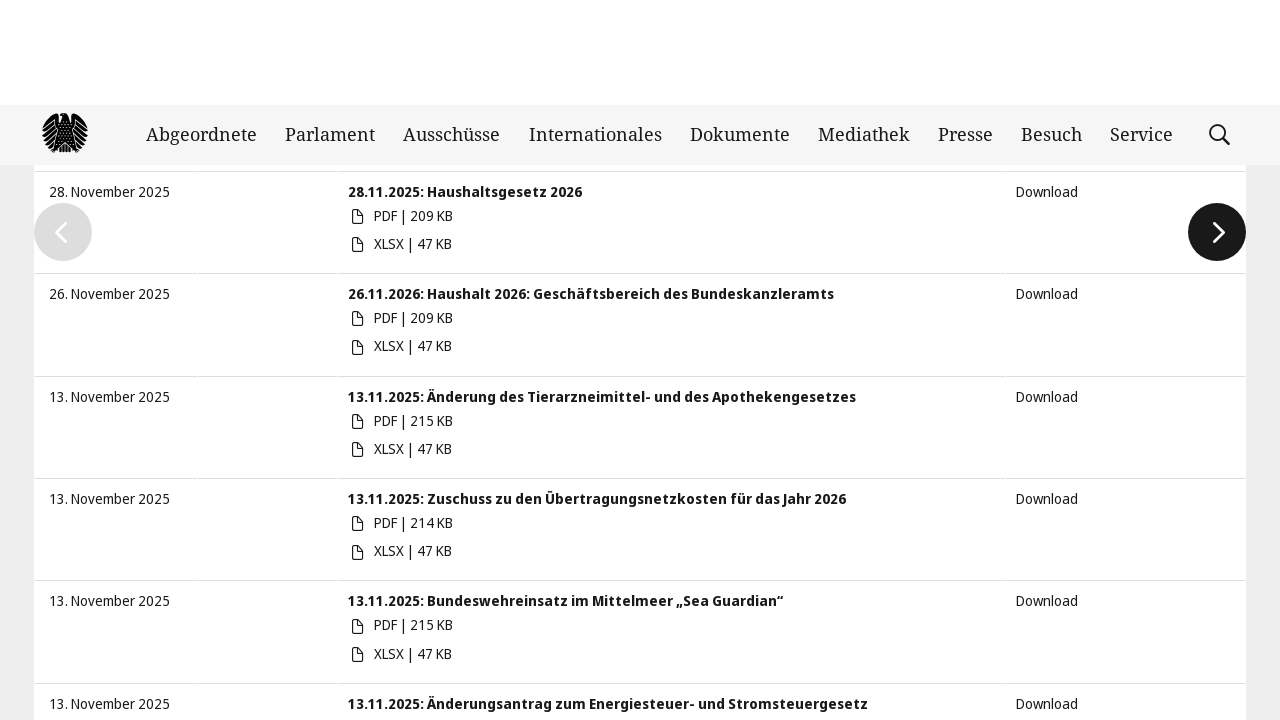

Clicked next page button to navigate to next set of voting records at (1217, 92) on button.slick-next.slick-arrow
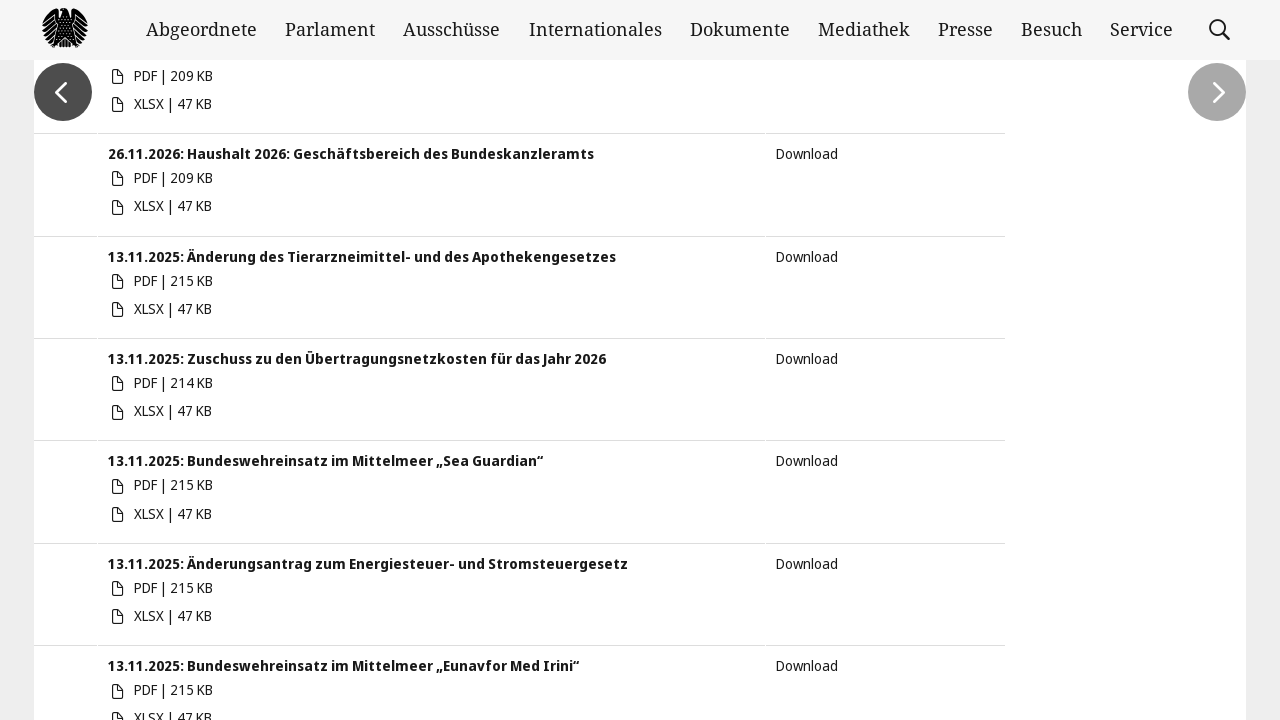

Waited for table to reload with new voting data
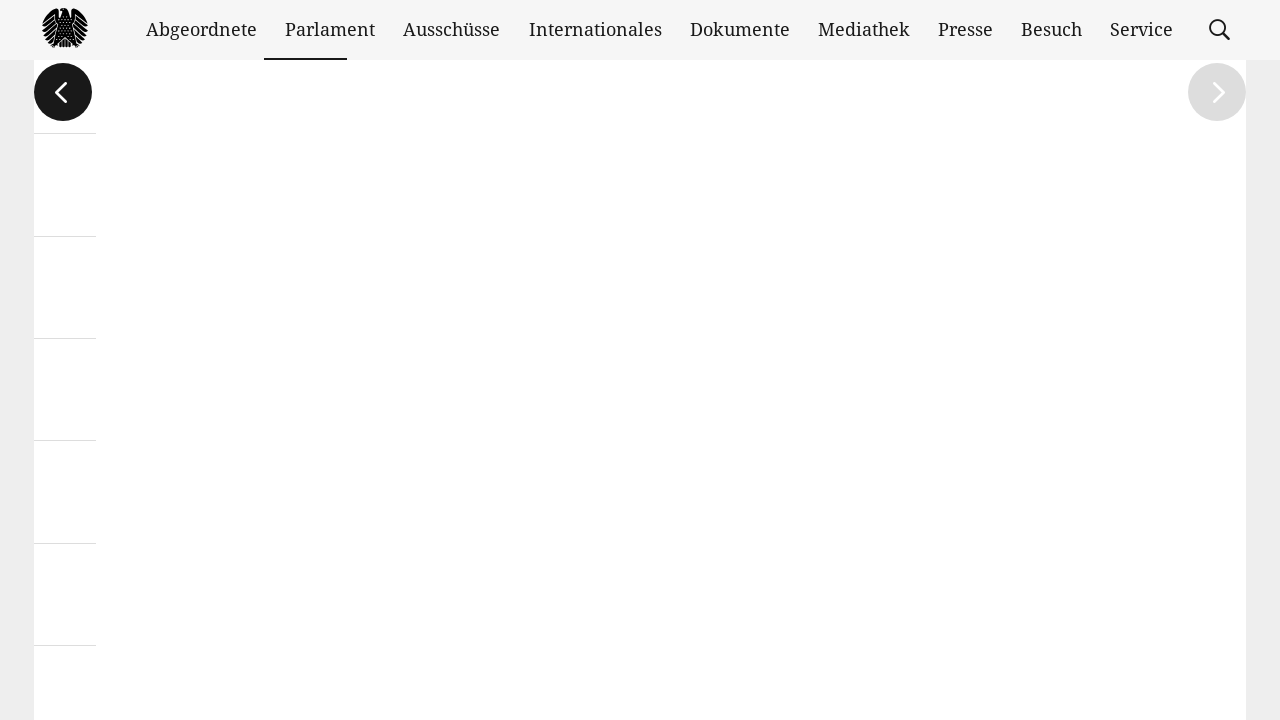

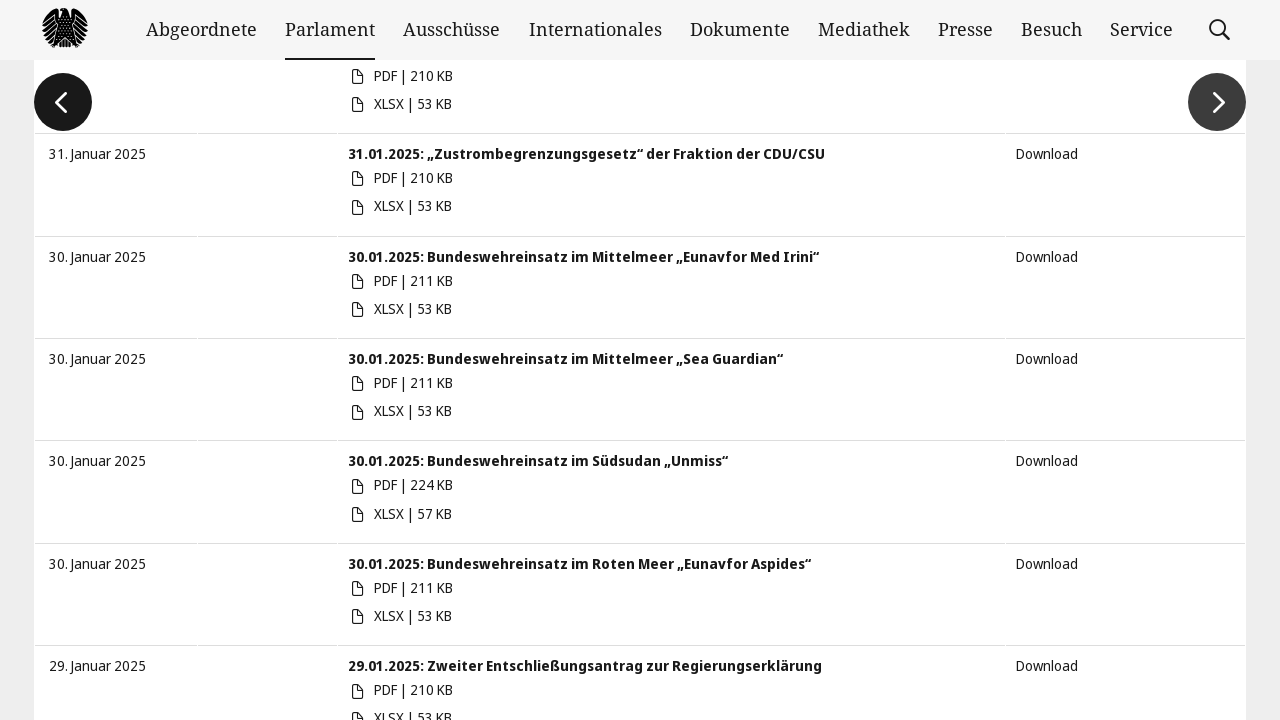